Tests window handling functionality by clicking a button that opens new windows with a delay and switches to the newly opened window

Starting URL: https://www.leafground.com/window.xhtml

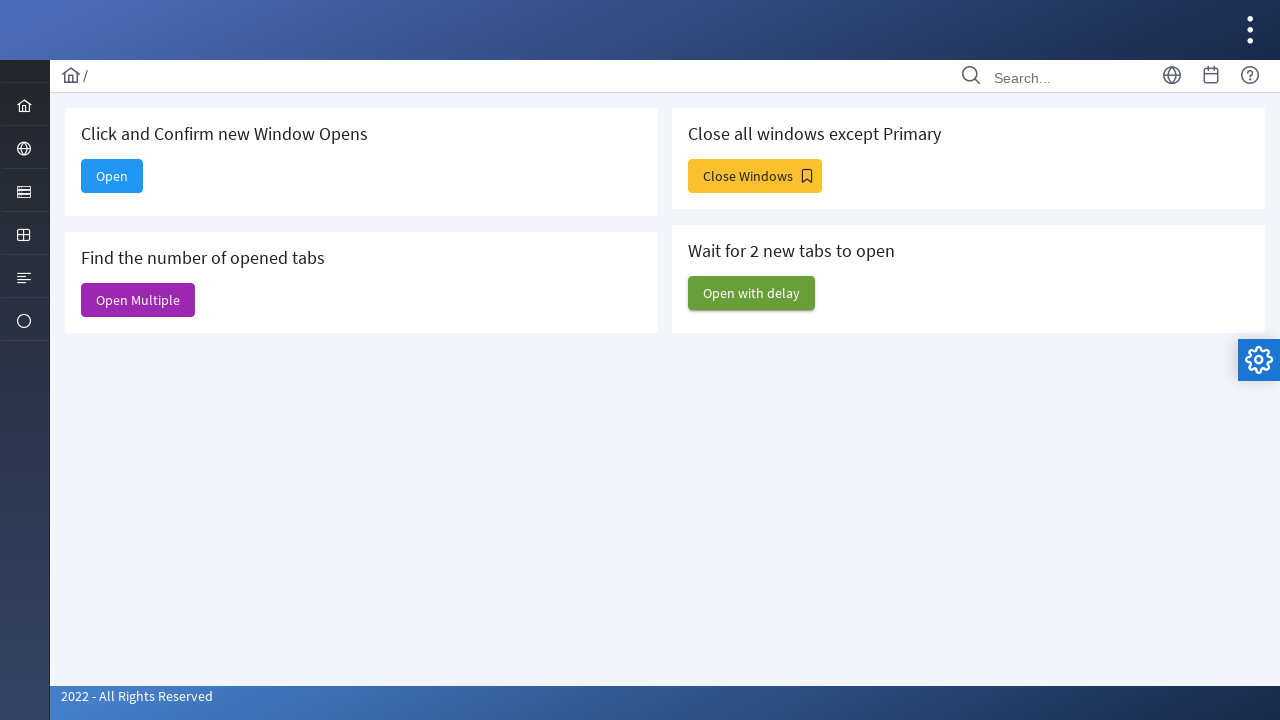

Clicked 'Open with delay' button to trigger new window opening at (752, 293) on xpath=//span[text()='Open with delay']
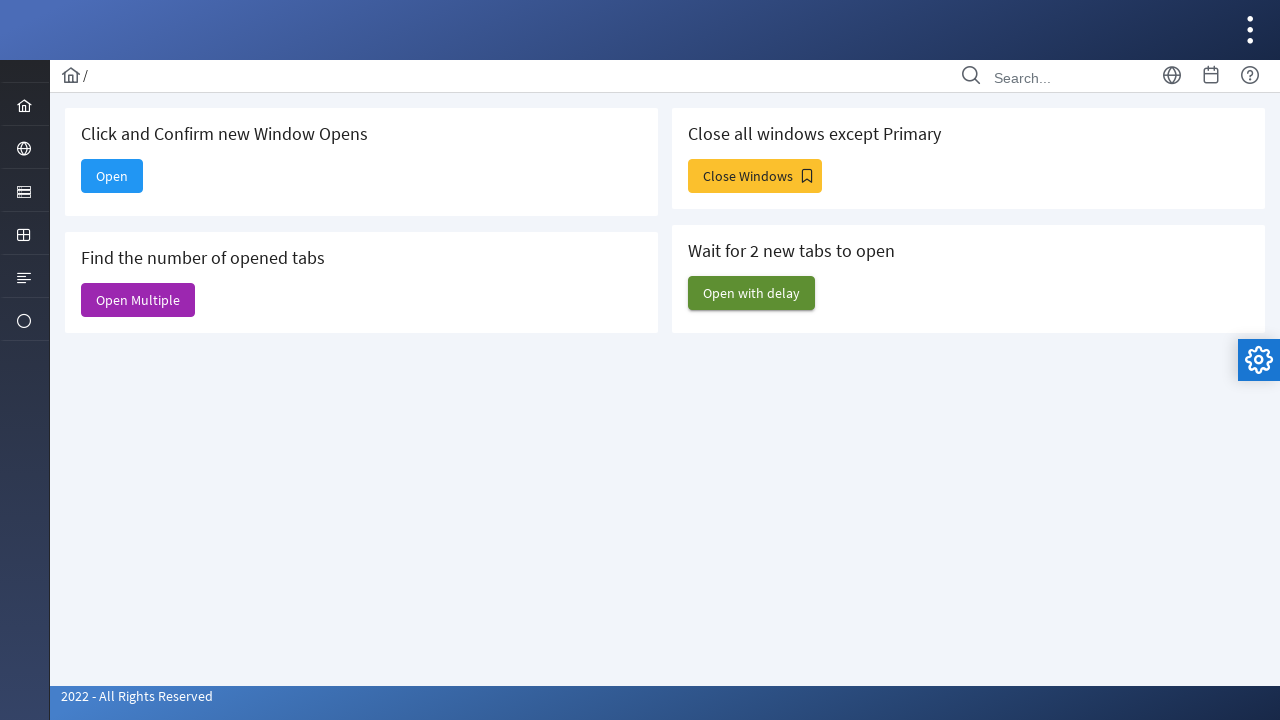

Waited 3 seconds for new windows to open
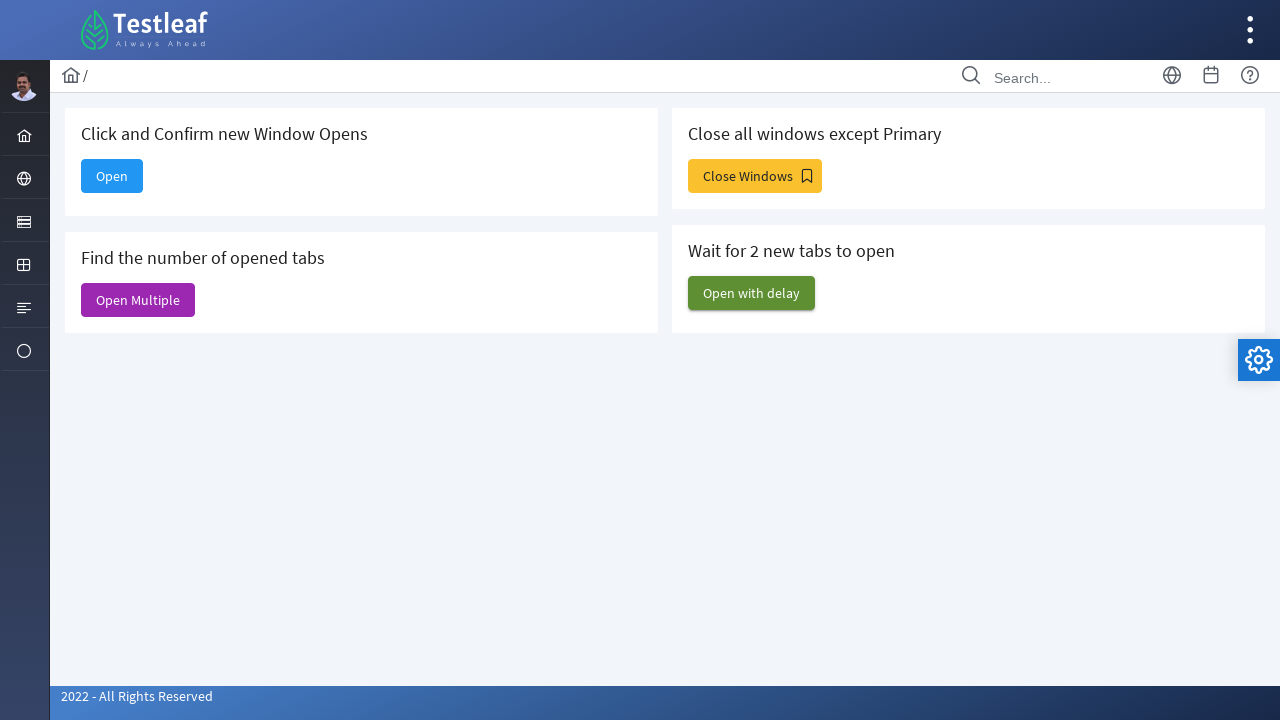

Retrieved all open pages/windows from context
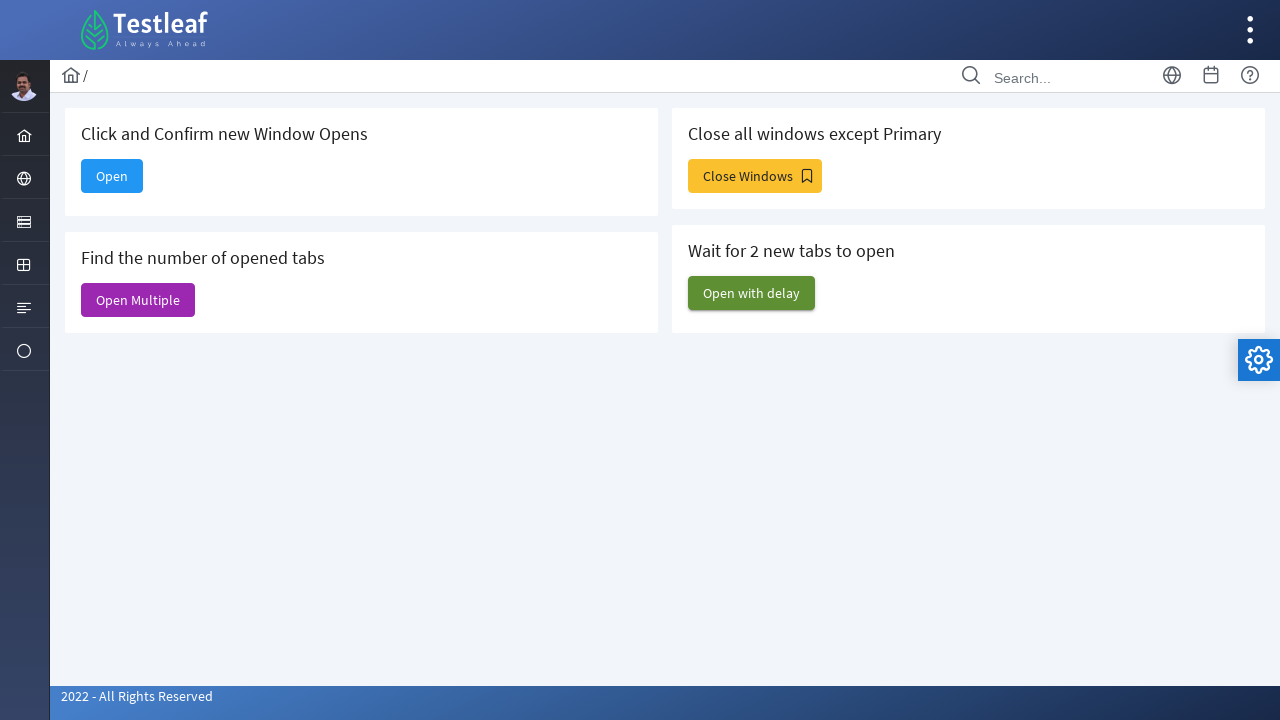

Identified second window from all open pages
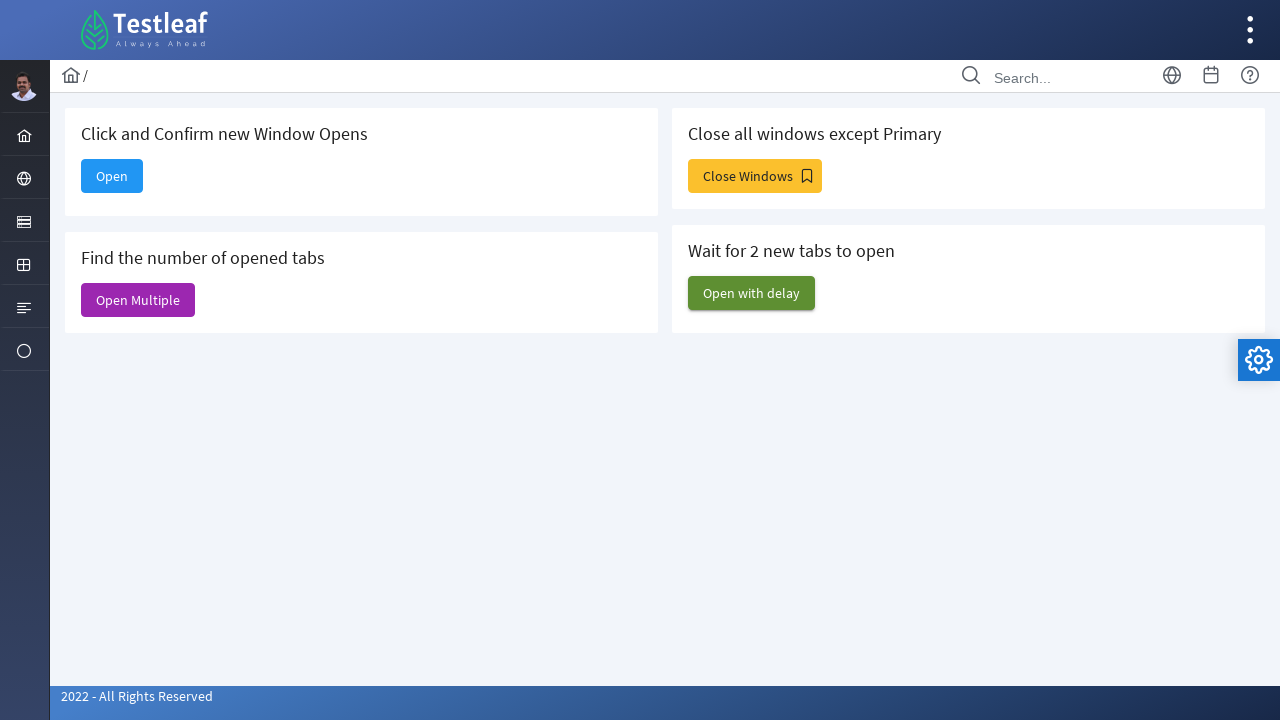

Brought second window to front
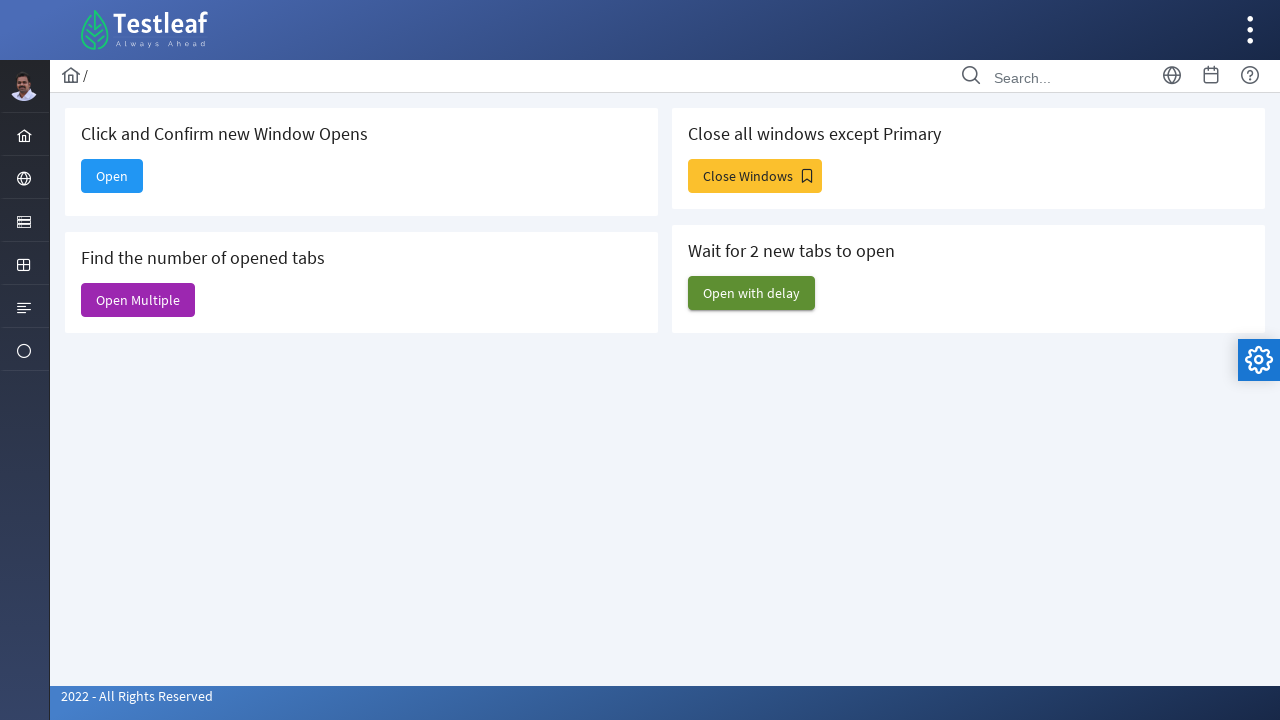

Retrieved and printed title of new window: Alert
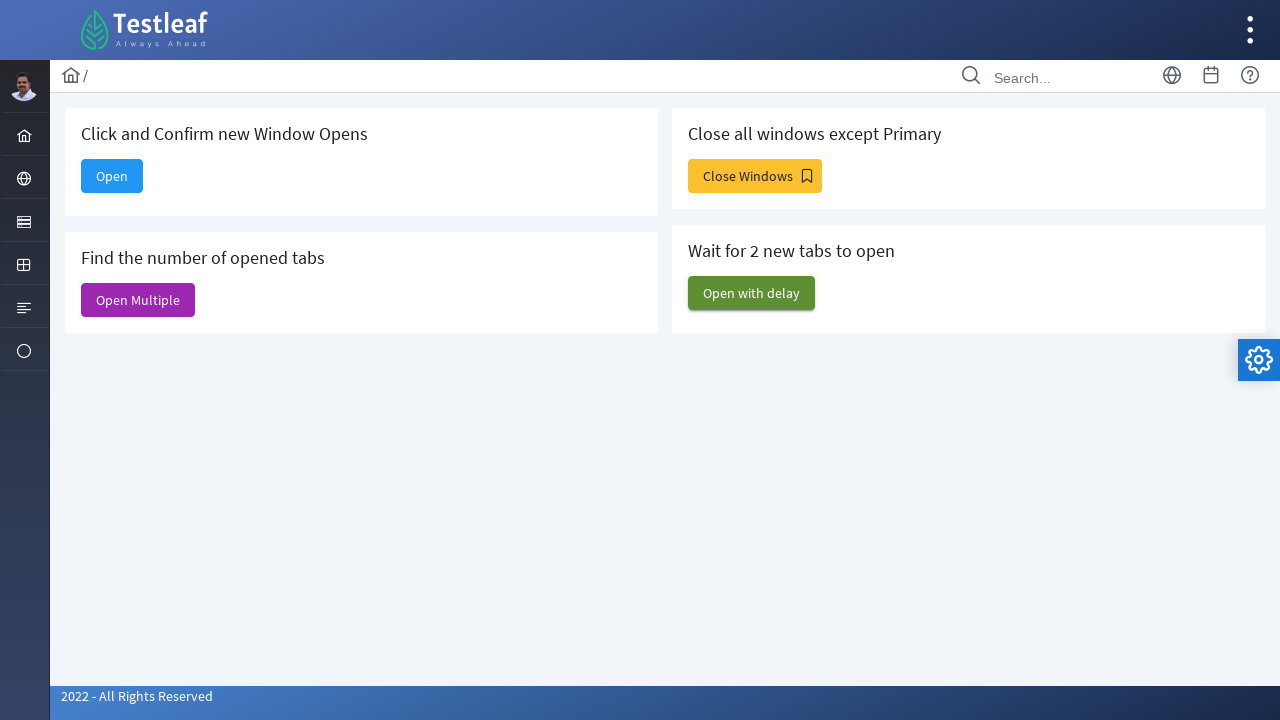

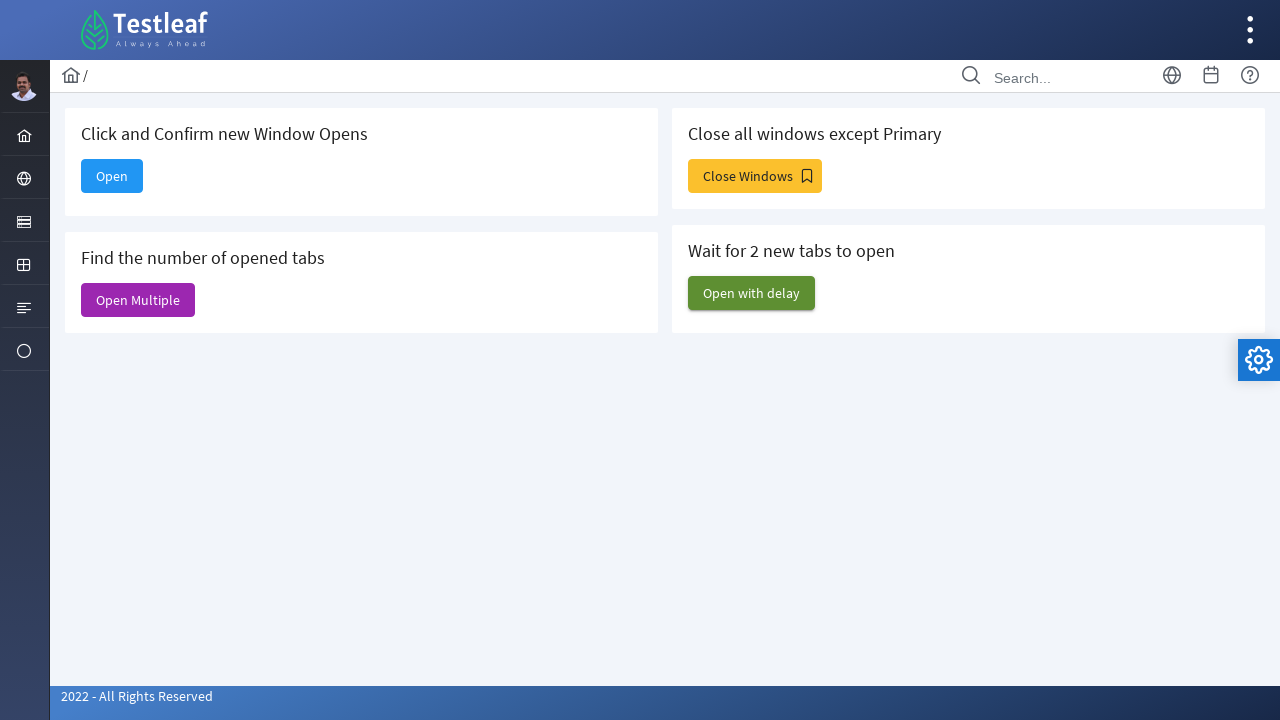